Tests simple alert button on demoqa by clicking the alert button and accepting the alert dialog.

Starting URL: https://demoqa.com/alerts

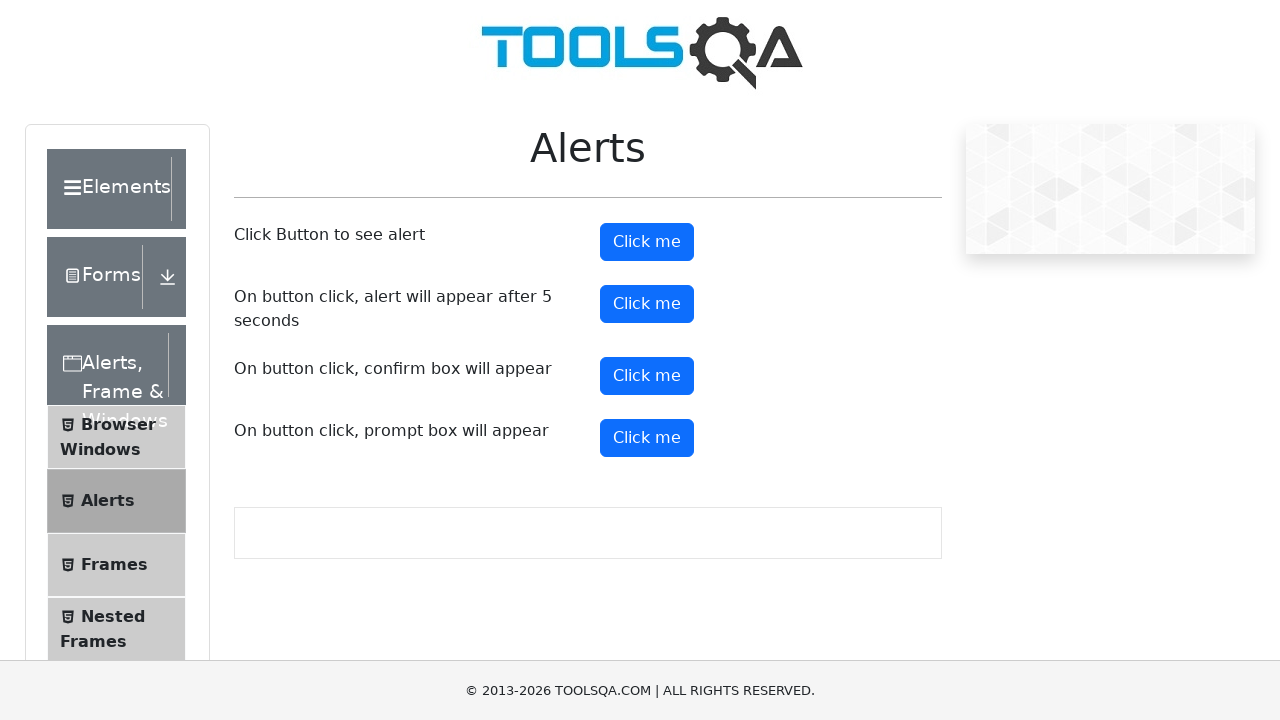

Set up dialog handler to automatically accept alerts
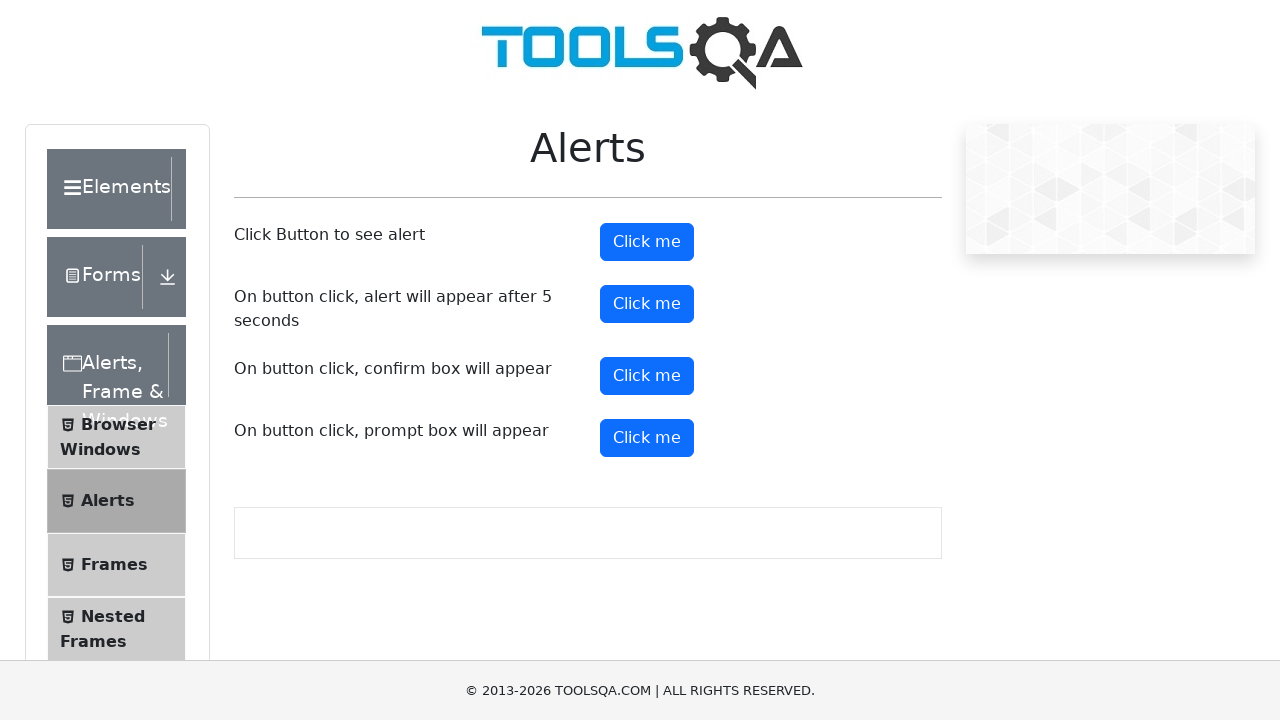

Clicked the alert button at (647, 242) on #alertButton
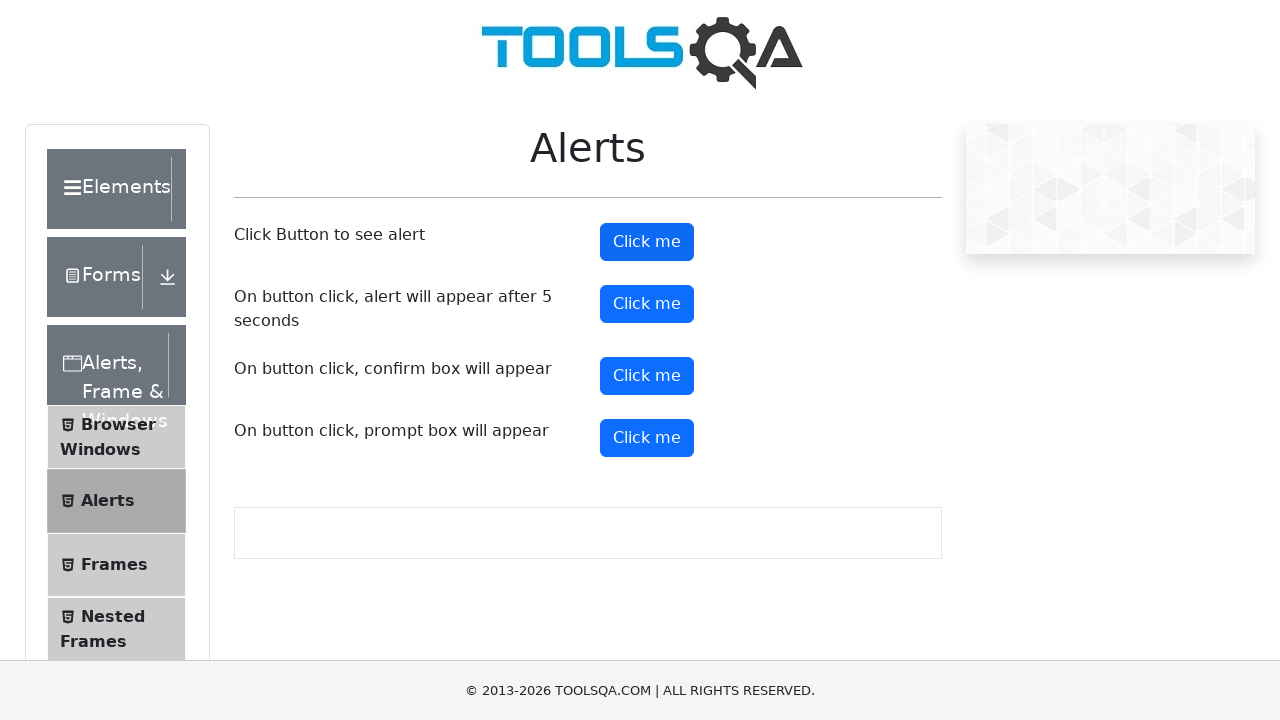

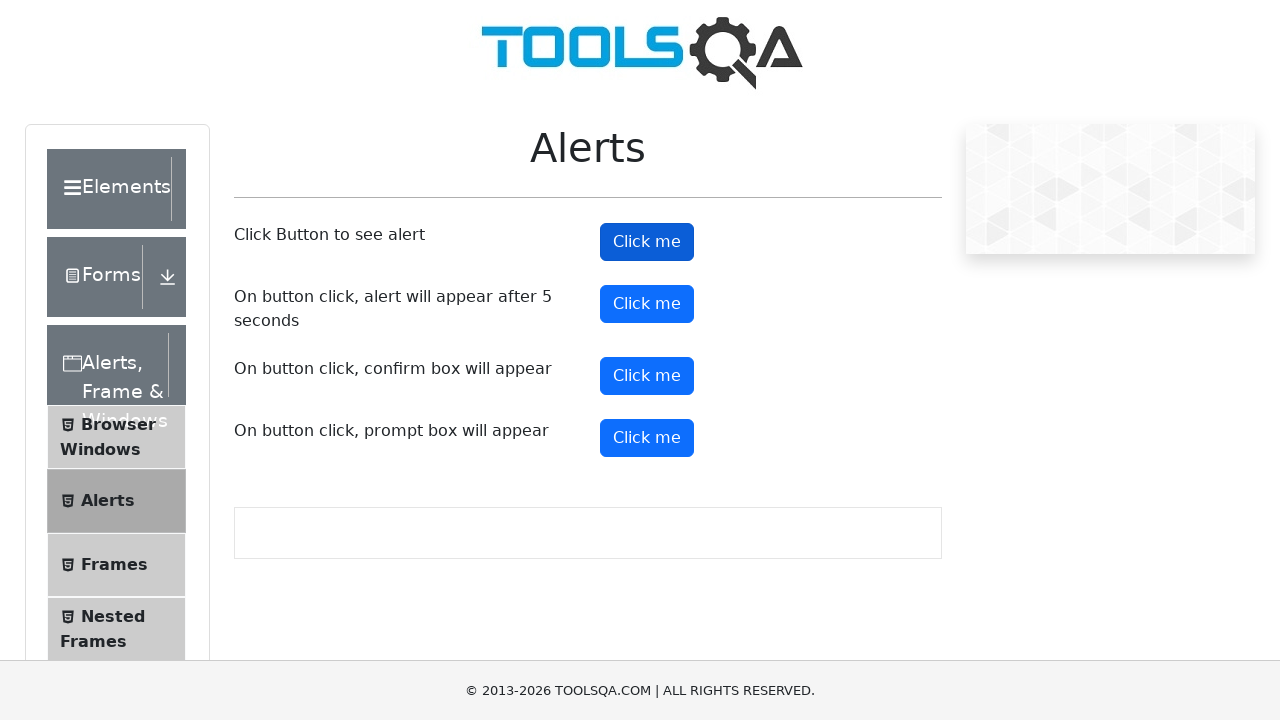